Navigates to a jobs website, clicks on the Jobs menu option, and verifies the page title contains 'Jobs'

Starting URL: https://alchemy.hguy.co/jobs

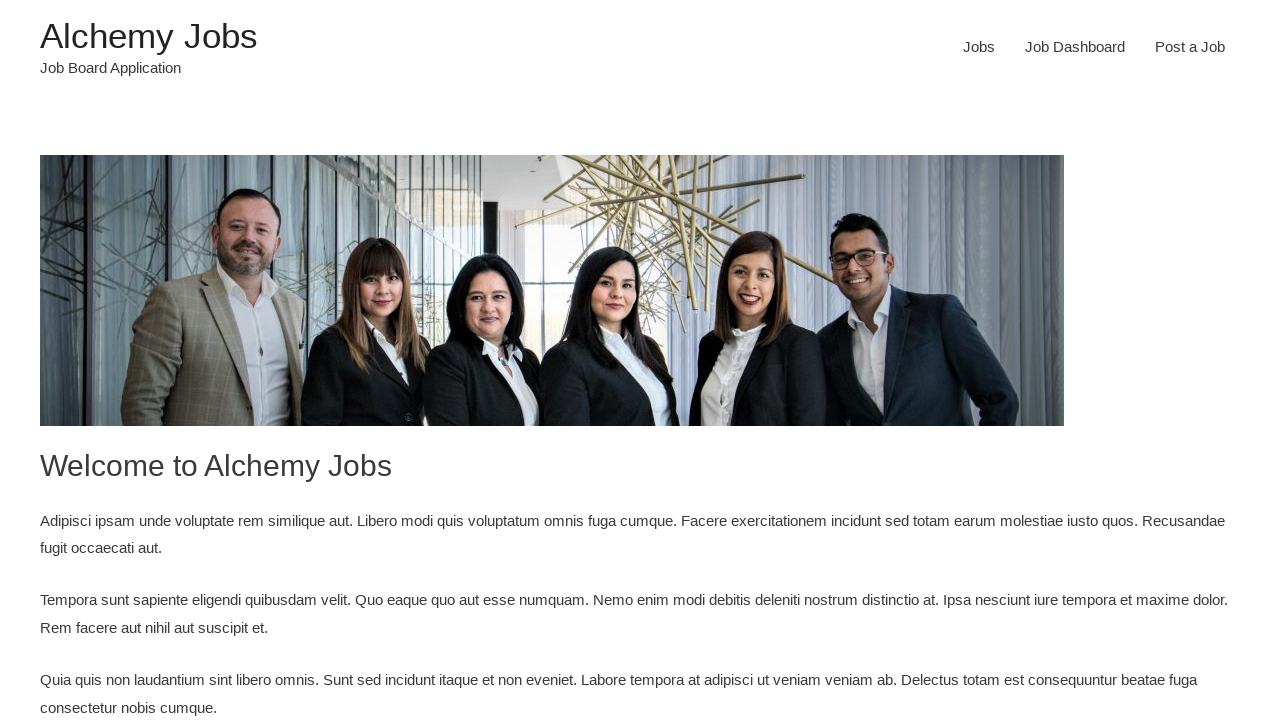

Clicked on the Jobs menu option at (979, 47) on xpath=//*[@id='menu-item-24']/a
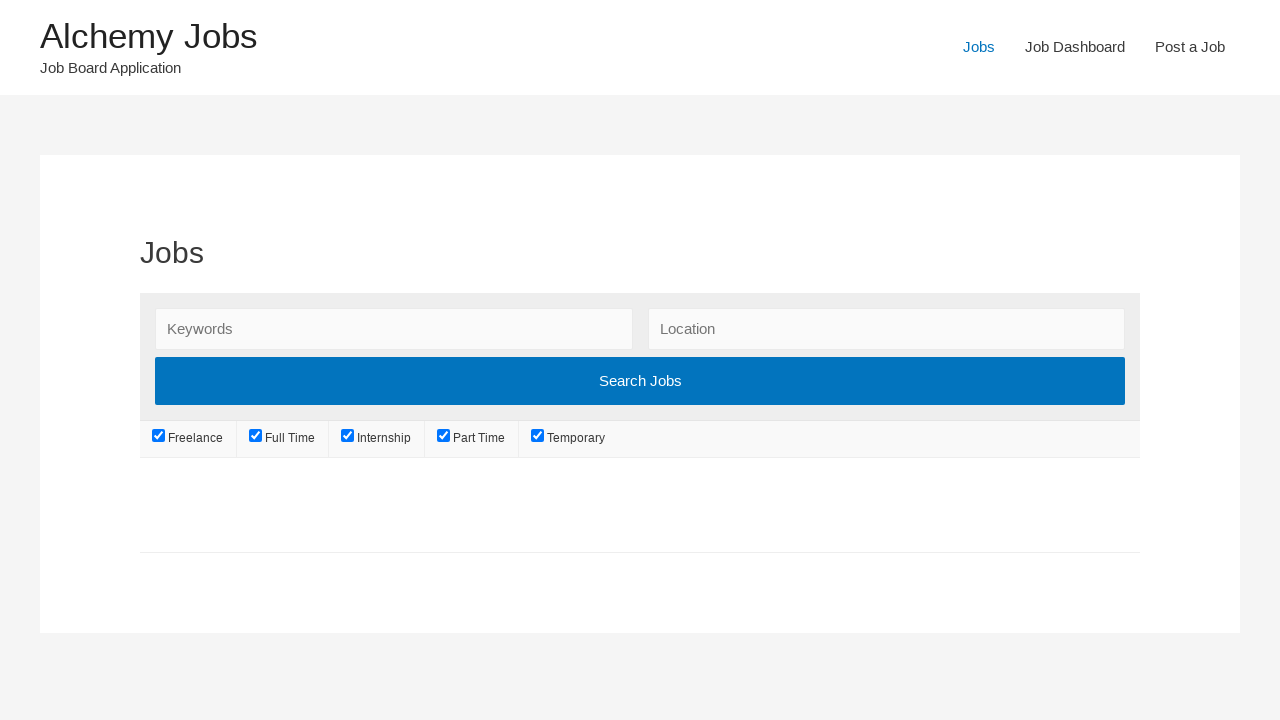

Waited for page load to complete
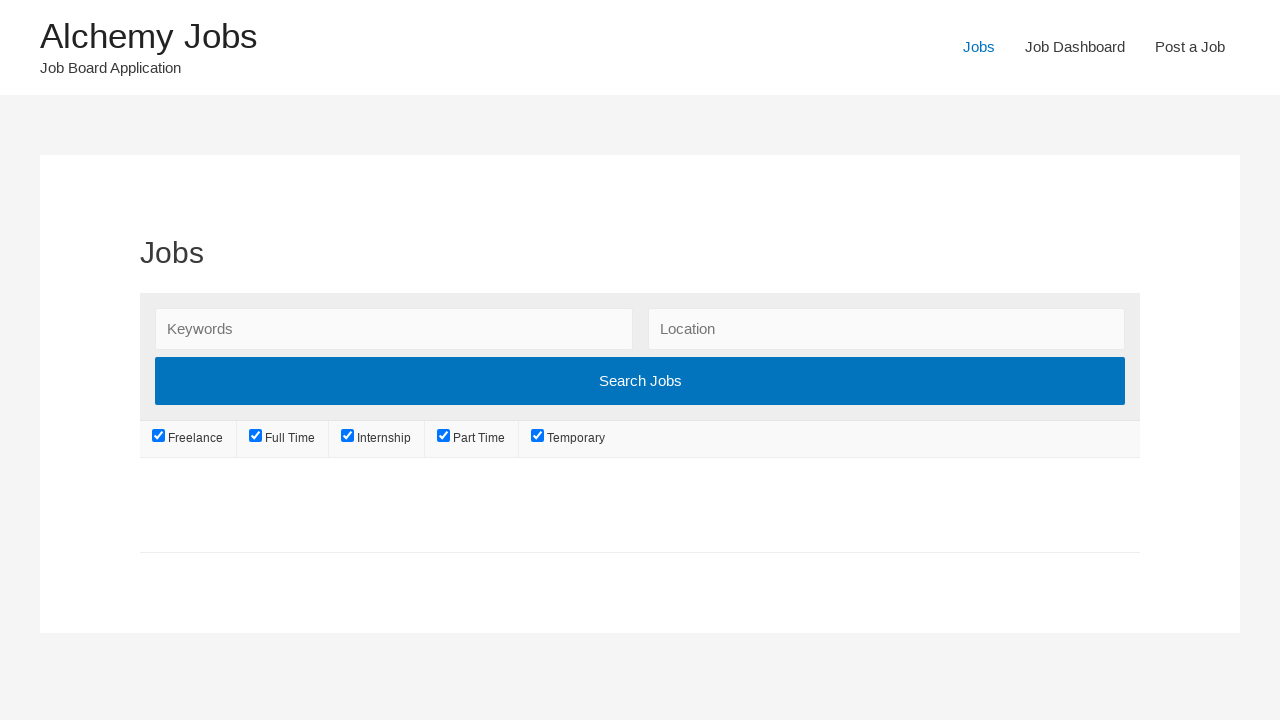

Retrieved page title: Jobs – Alchemy Jobs
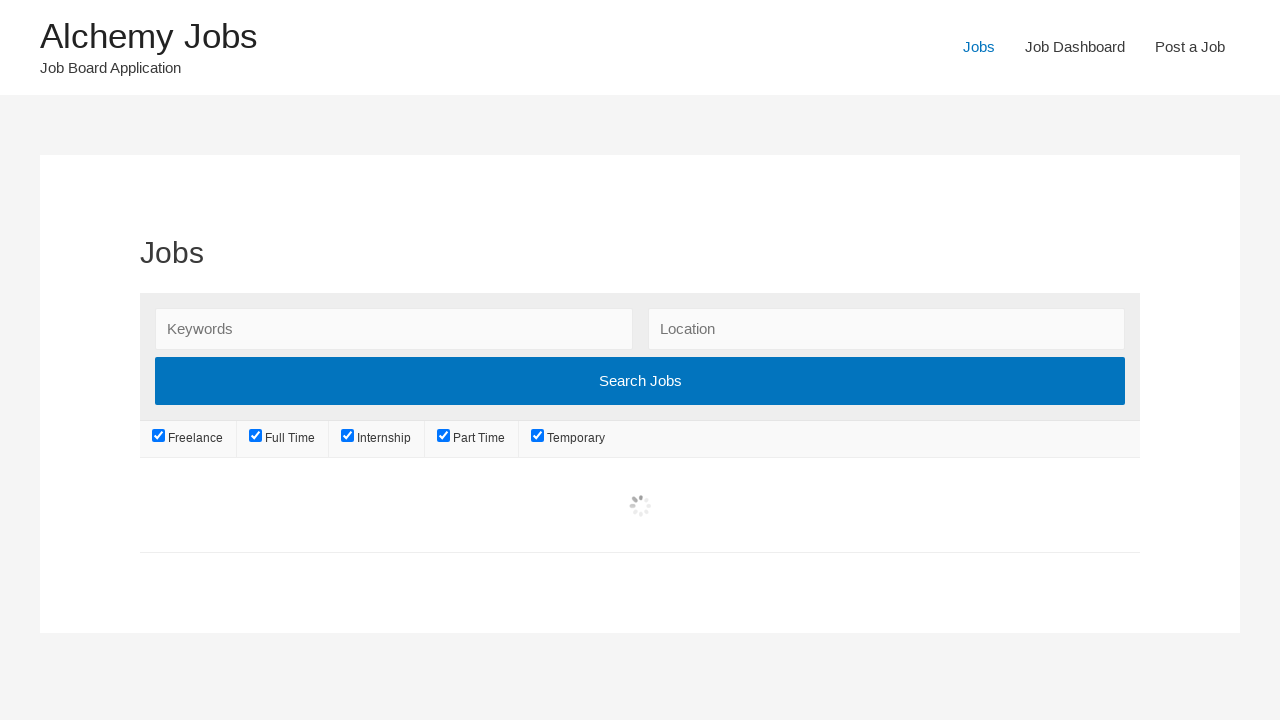

Verified page title contains 'Jobs'
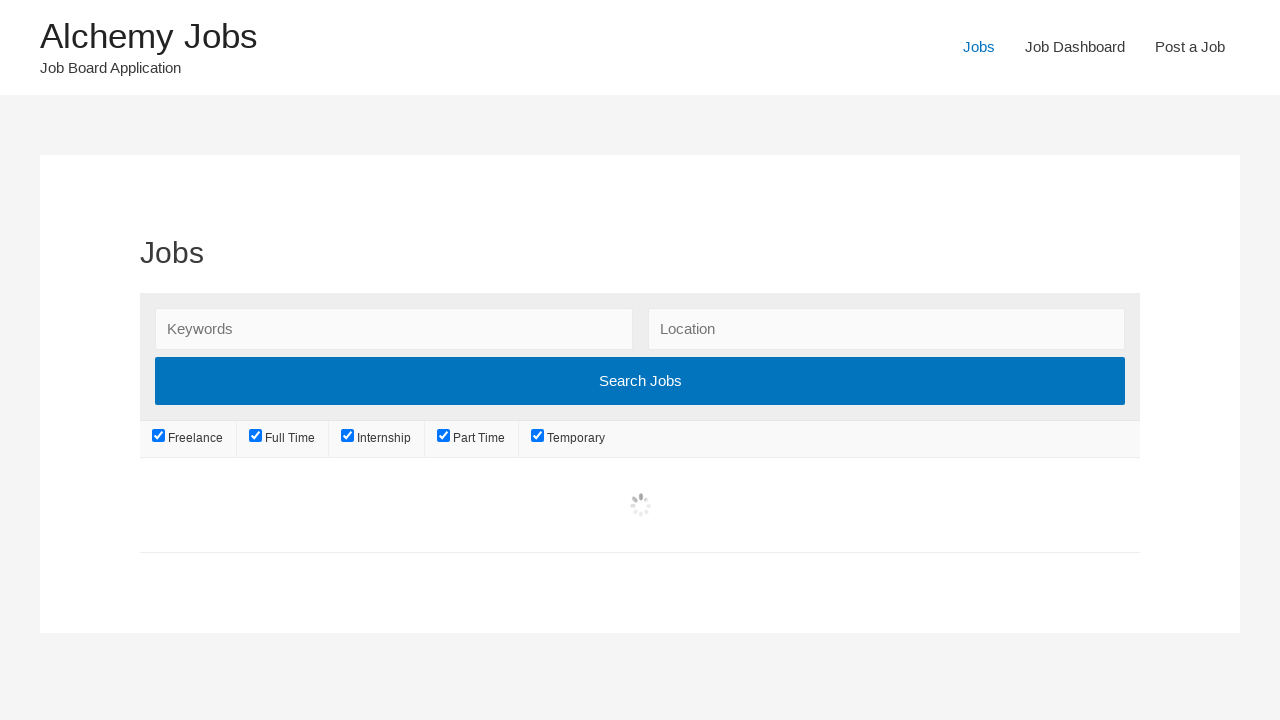

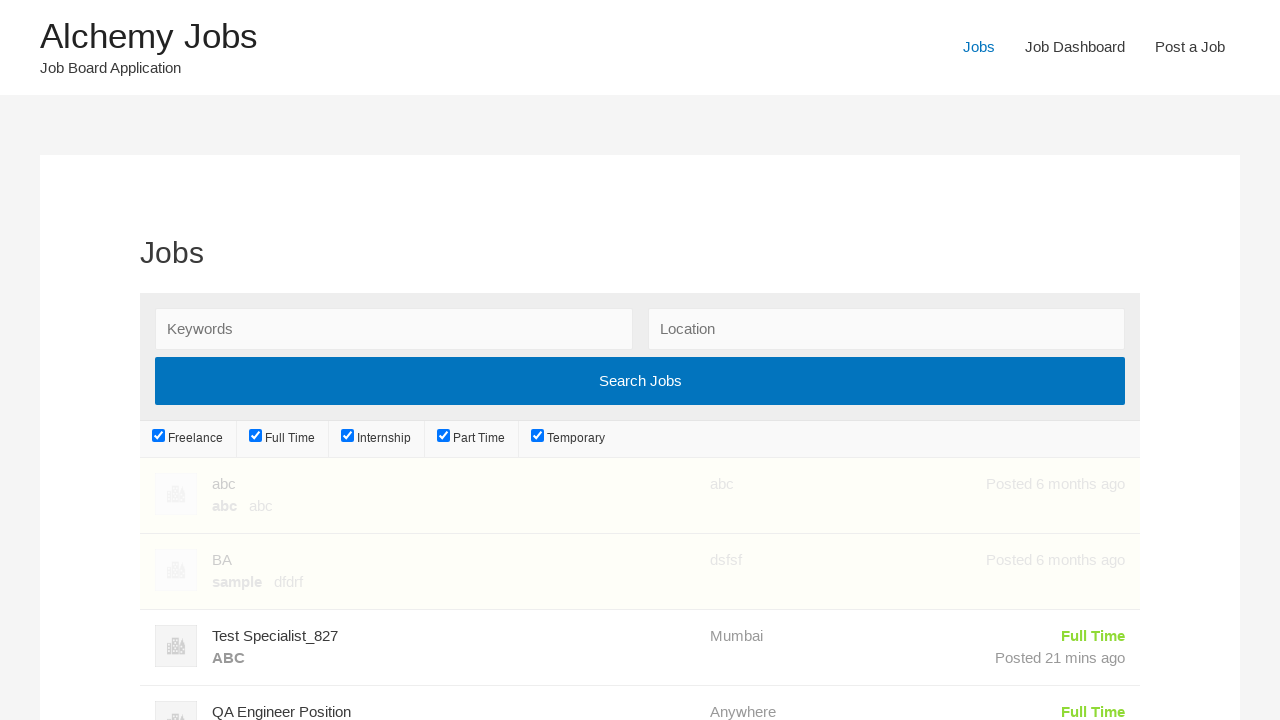